Tests marking individual todo items as complete by creating two items and checking their checkboxes.

Starting URL: https://demo.playwright.dev/todomvc

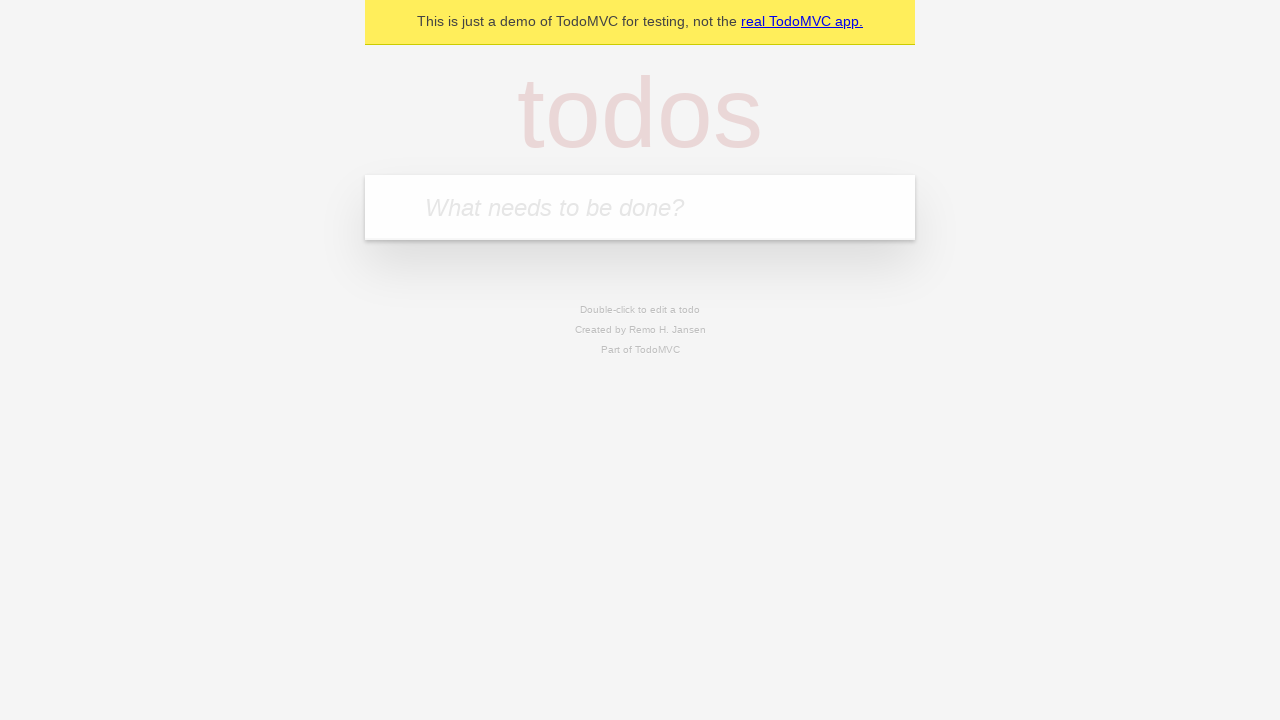

Filled input field with first todo item 'buy some cheese' on internal:attr=[placeholder="What needs to be done?"i]
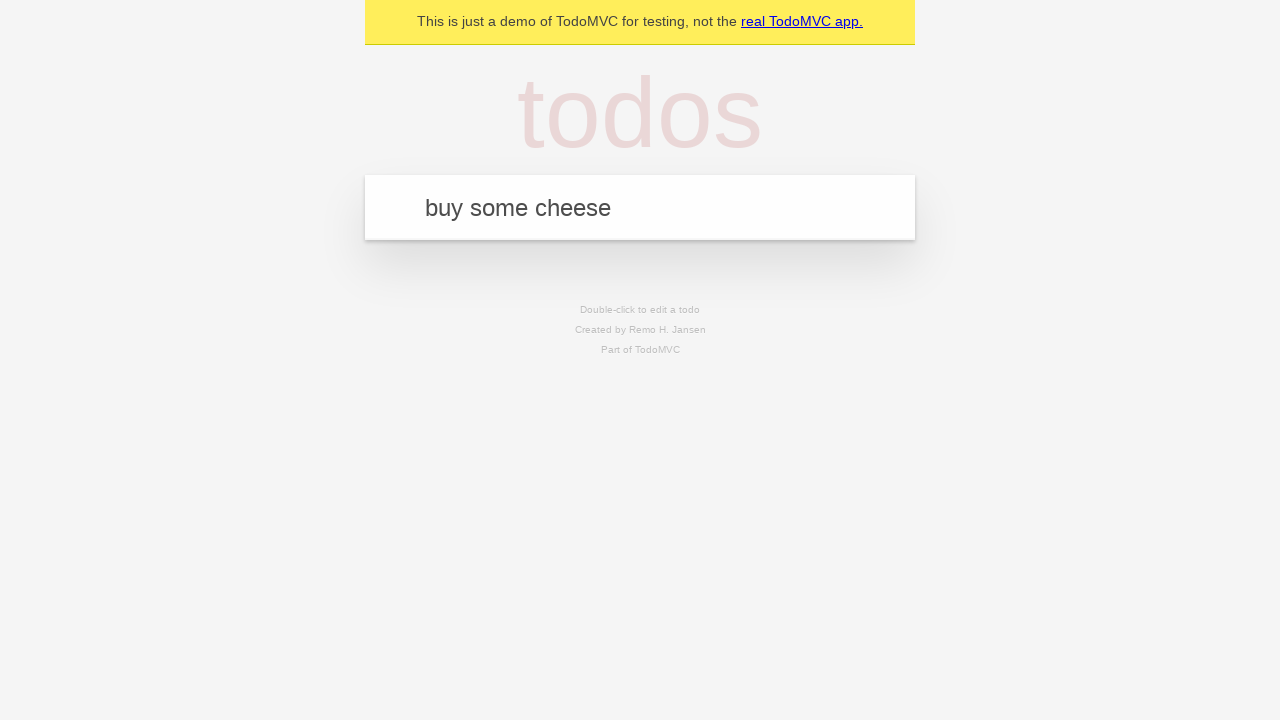

Pressed Enter to create first todo item on internal:attr=[placeholder="What needs to be done?"i]
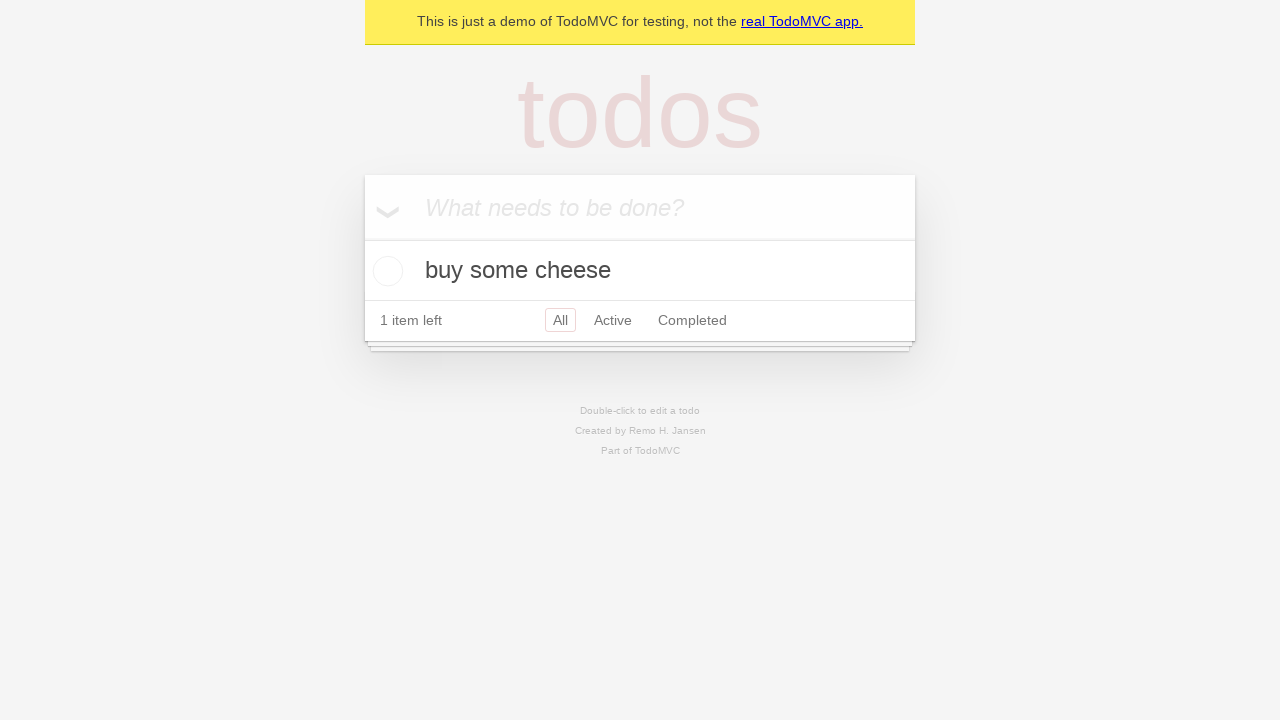

Filled input field with second todo item 'feed the cat' on internal:attr=[placeholder="What needs to be done?"i]
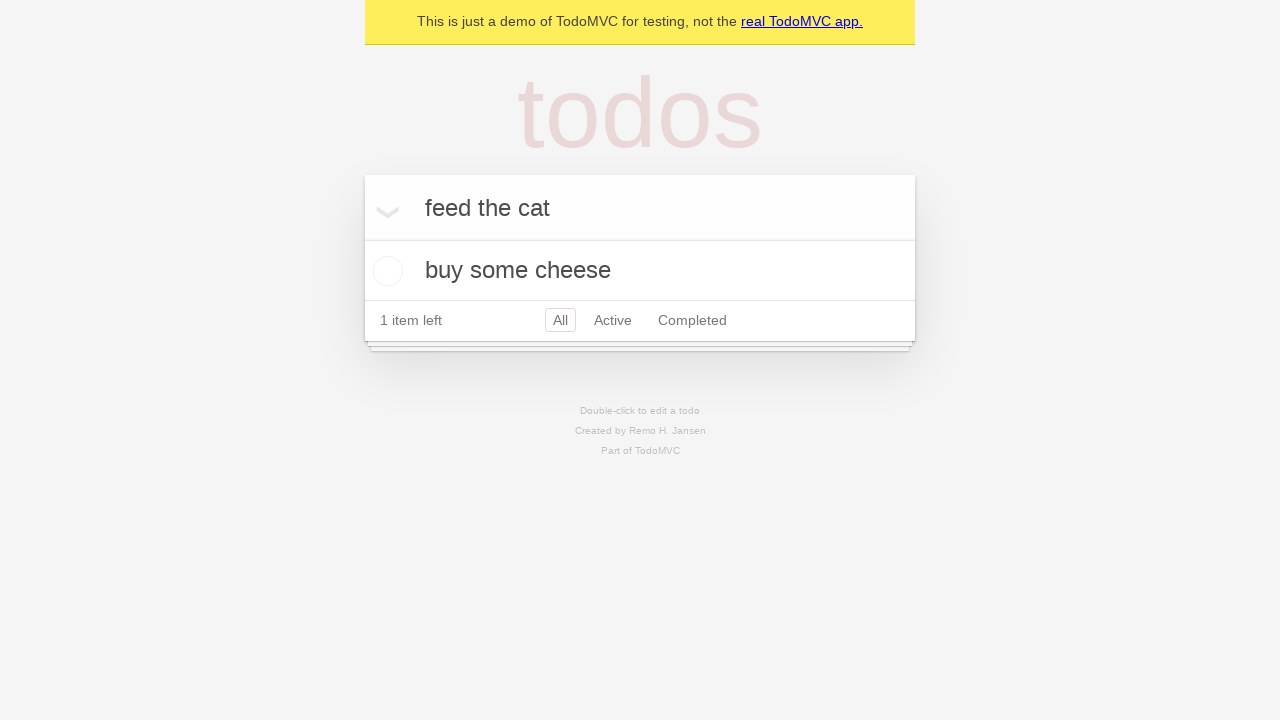

Pressed Enter to create second todo item on internal:attr=[placeholder="What needs to be done?"i]
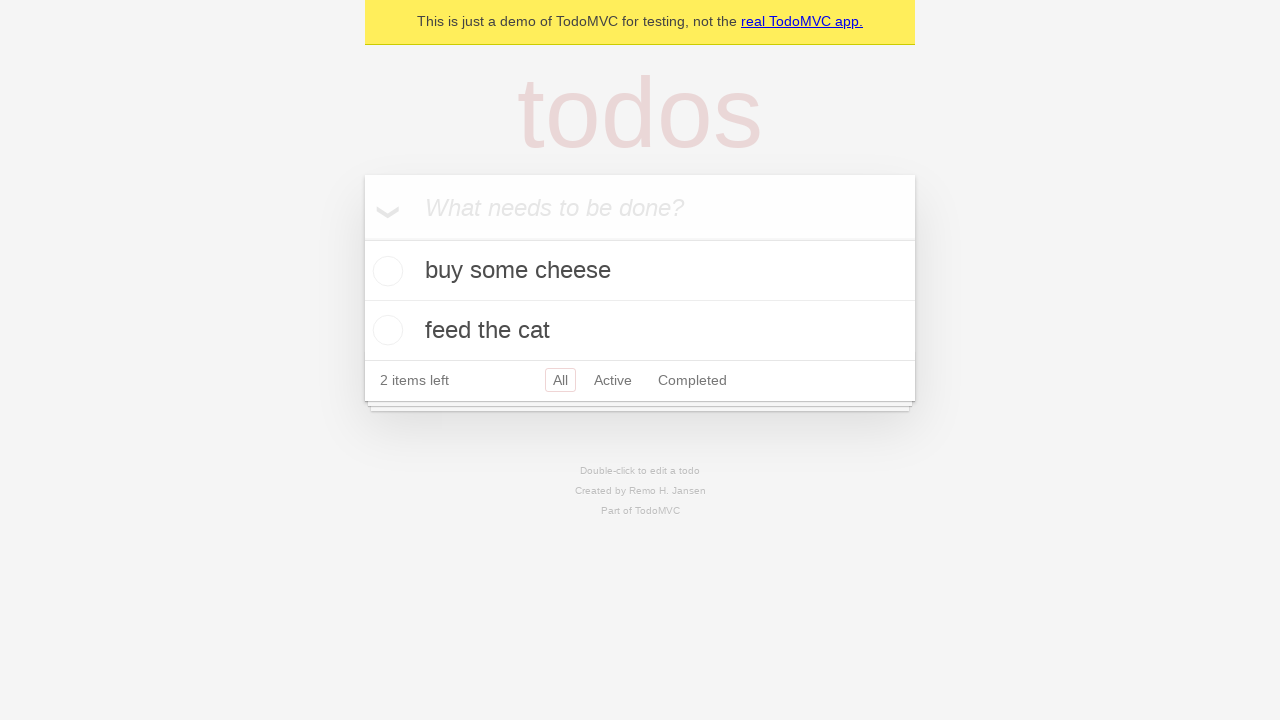

Checked checkbox for first todo item 'buy some cheese' at (385, 271) on internal:testid=[data-testid="todo-item"s] >> nth=0 >> internal:role=checkbox
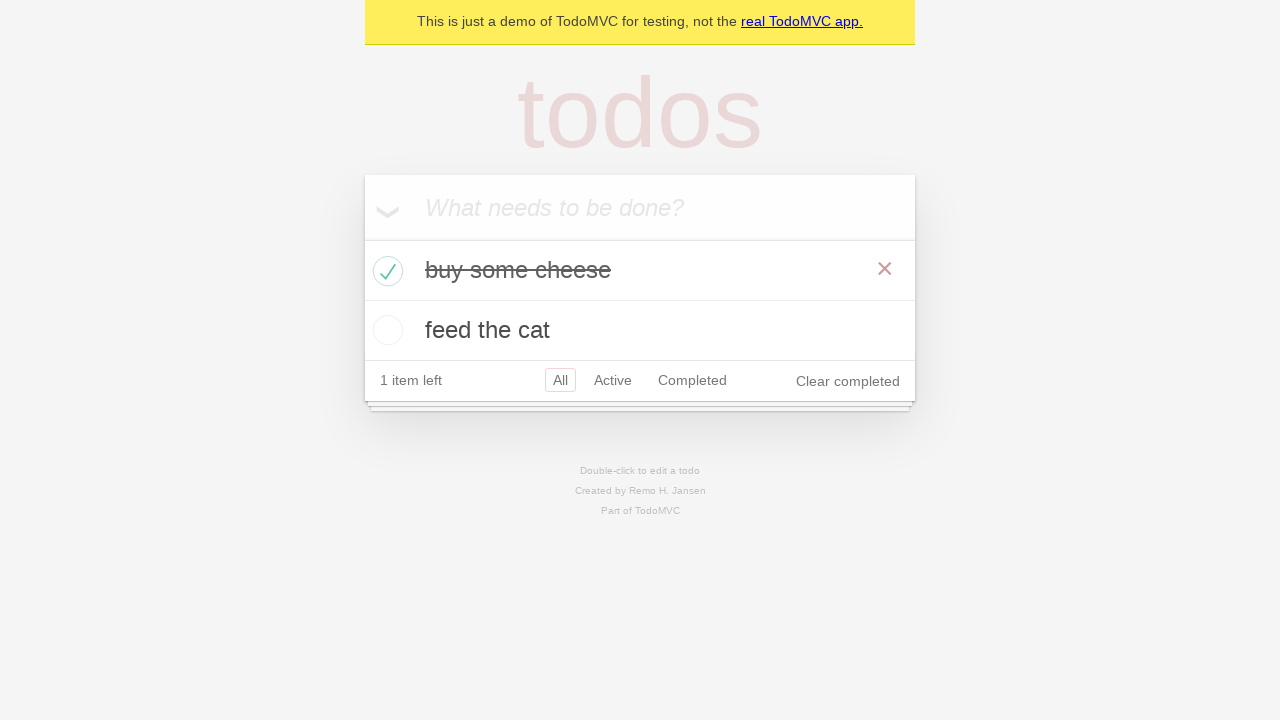

Checked checkbox for second todo item 'feed the cat' at (385, 330) on internal:testid=[data-testid="todo-item"s] >> nth=1 >> internal:role=checkbox
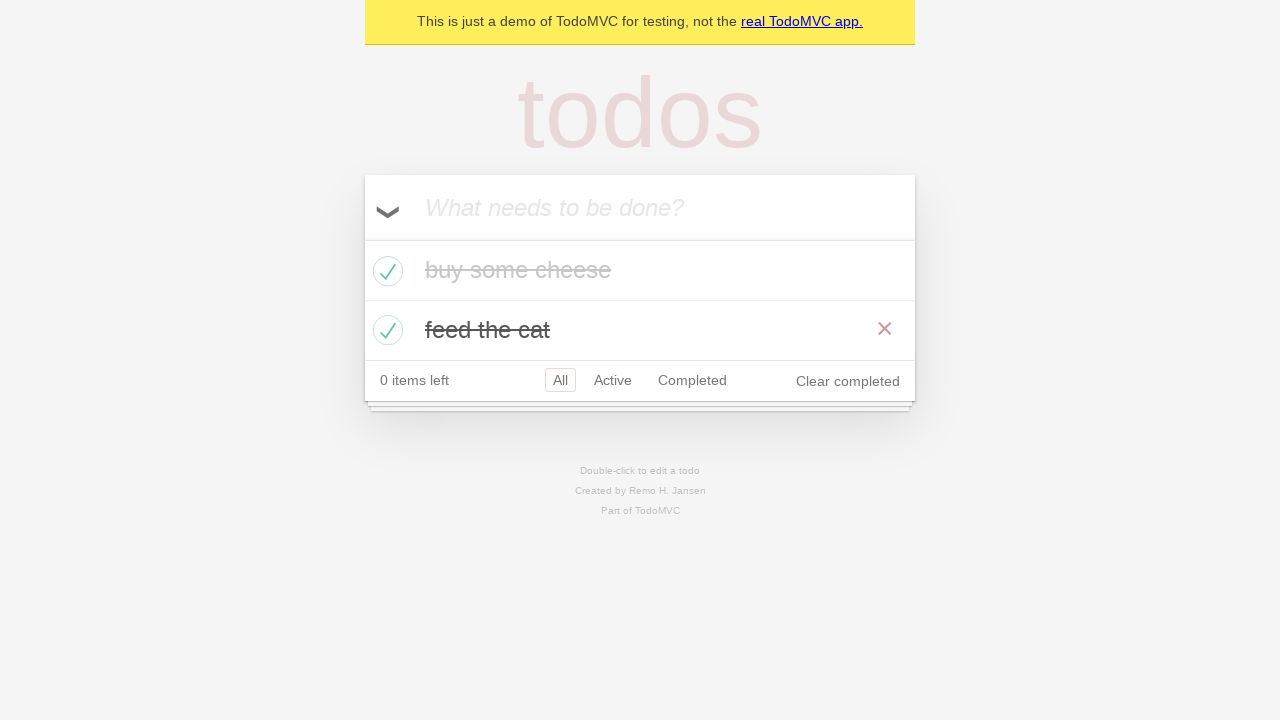

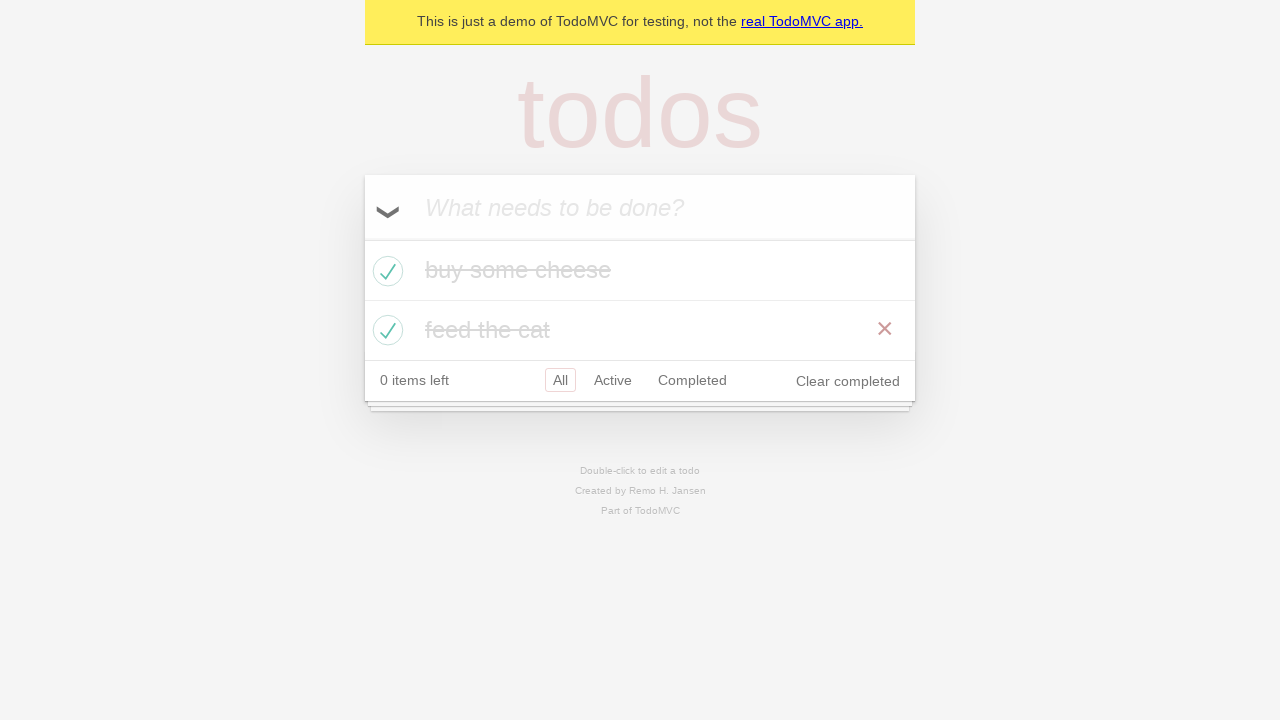